Tests language switching functionality on the website by clicking through different language options (Chinese CN, English, Japanese, and Chinese TW) and verifying the URL changes accordingly.

Starting URL: https://www.shaberi.com/tw

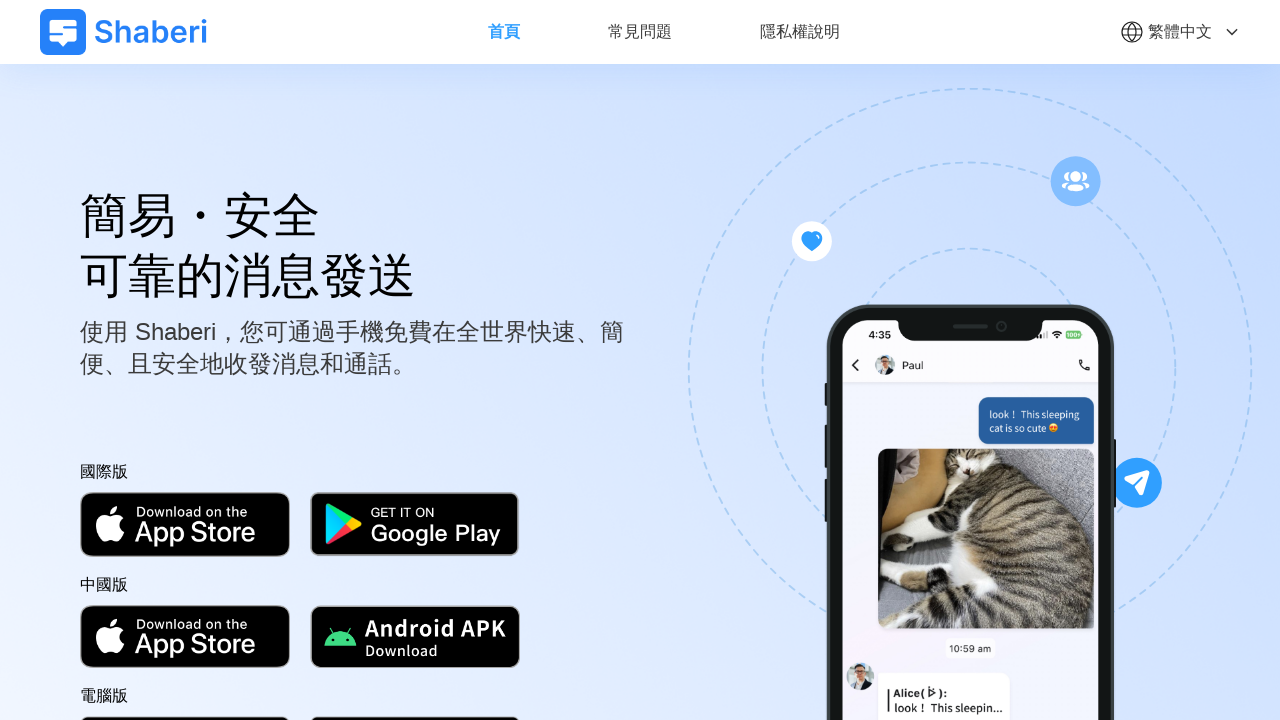

Clicked language dropdown menu at (1180, 32) on .flex.cursor-pointer
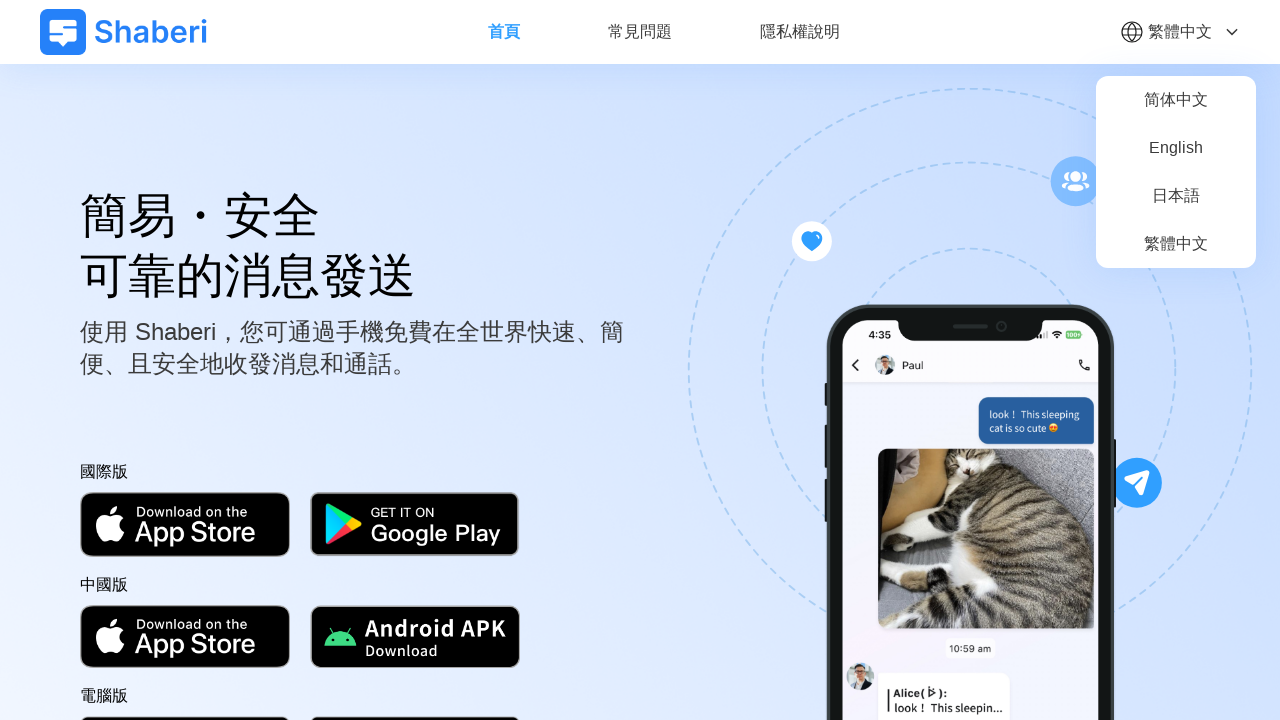

Clicked Chinese (CN) language option at (1176, 100) on xpath=//*[@id="__layout"]/div/header/div[1]/div/div/div/ul/li[1]/a
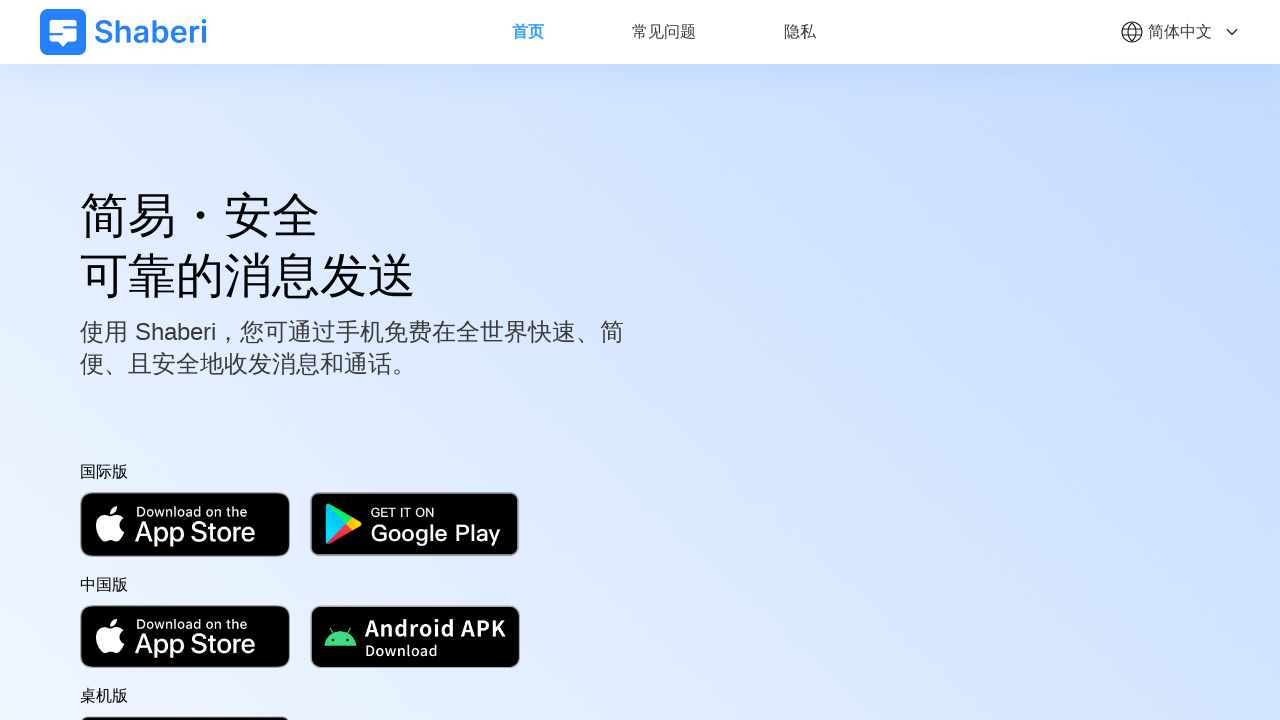

URL changed to Chinese (CN) version
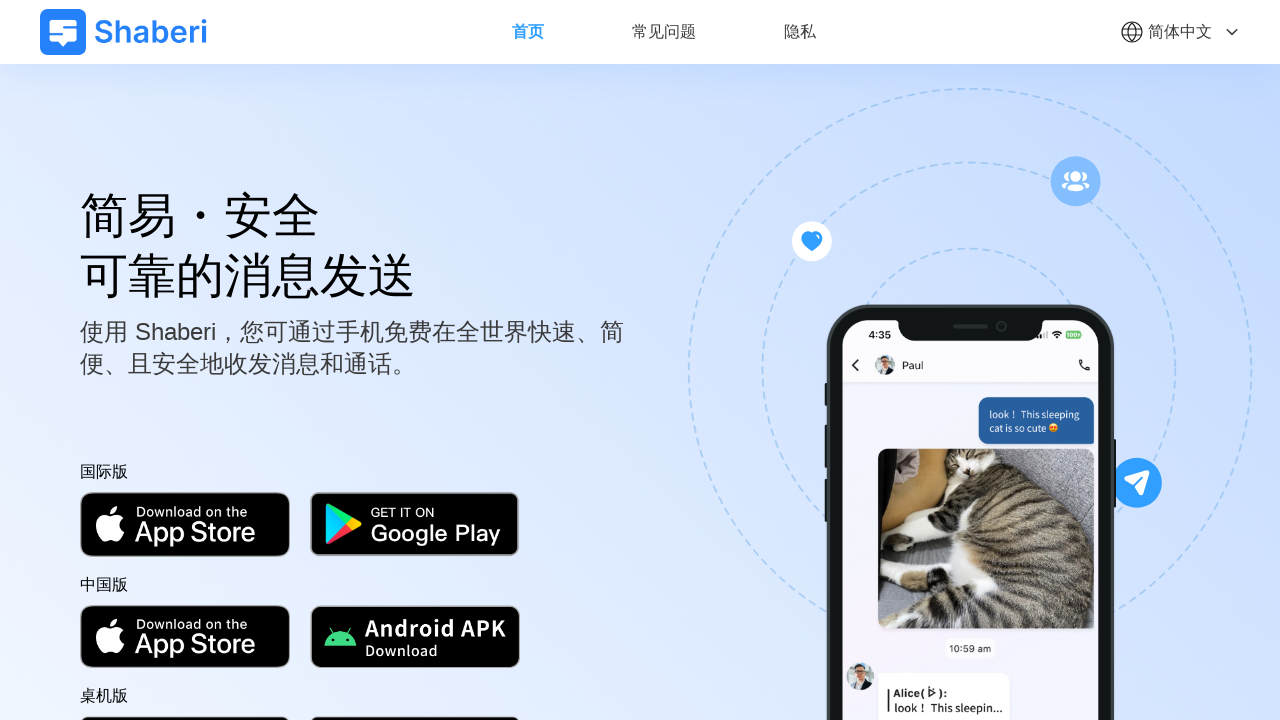

Clicked language dropdown menu again at (1180, 32) on .flex.cursor-pointer
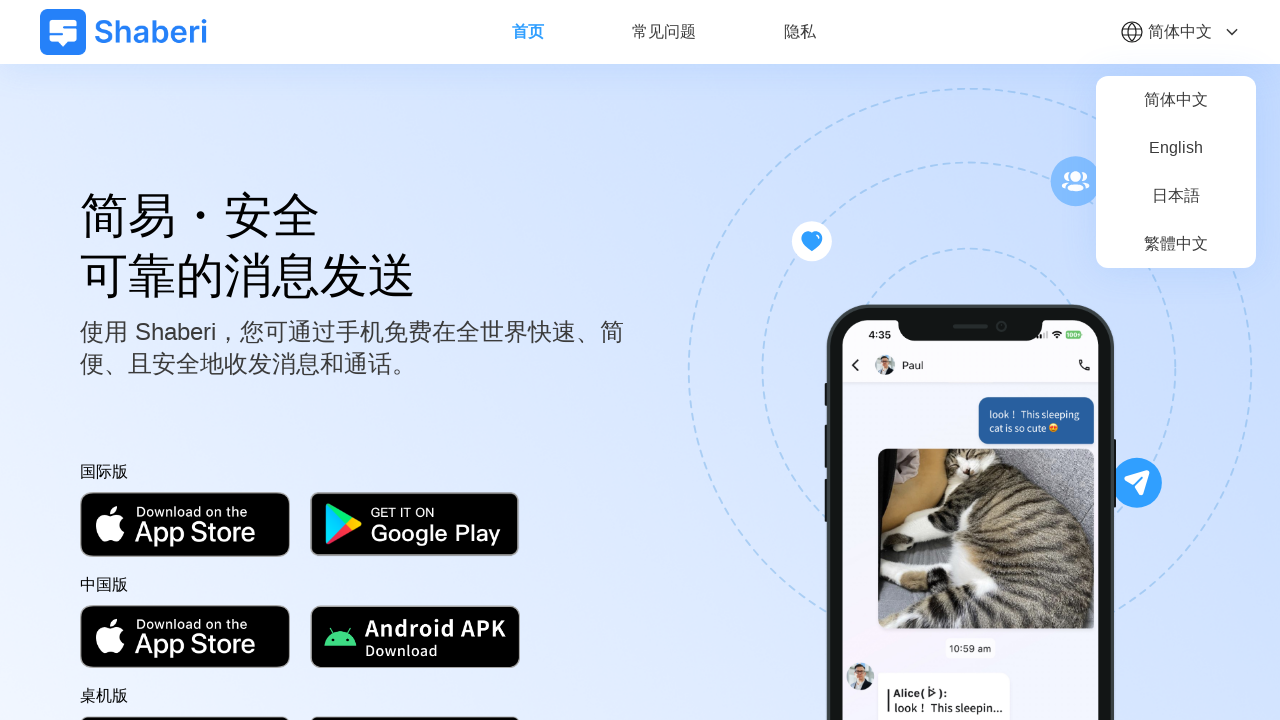

Clicked English language option at (1176, 148) on xpath=//*[@id="__layout"]/div/header/div[1]/div/div/div/ul/li[2]/a
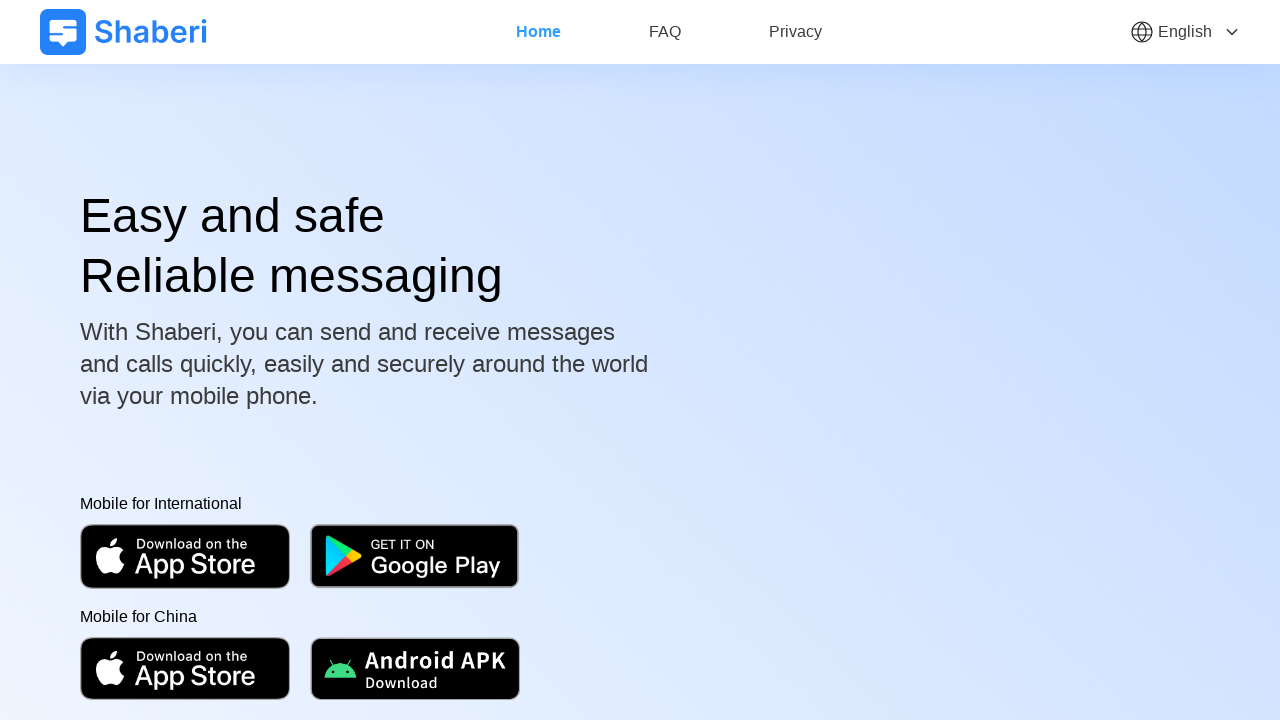

URL changed to English version
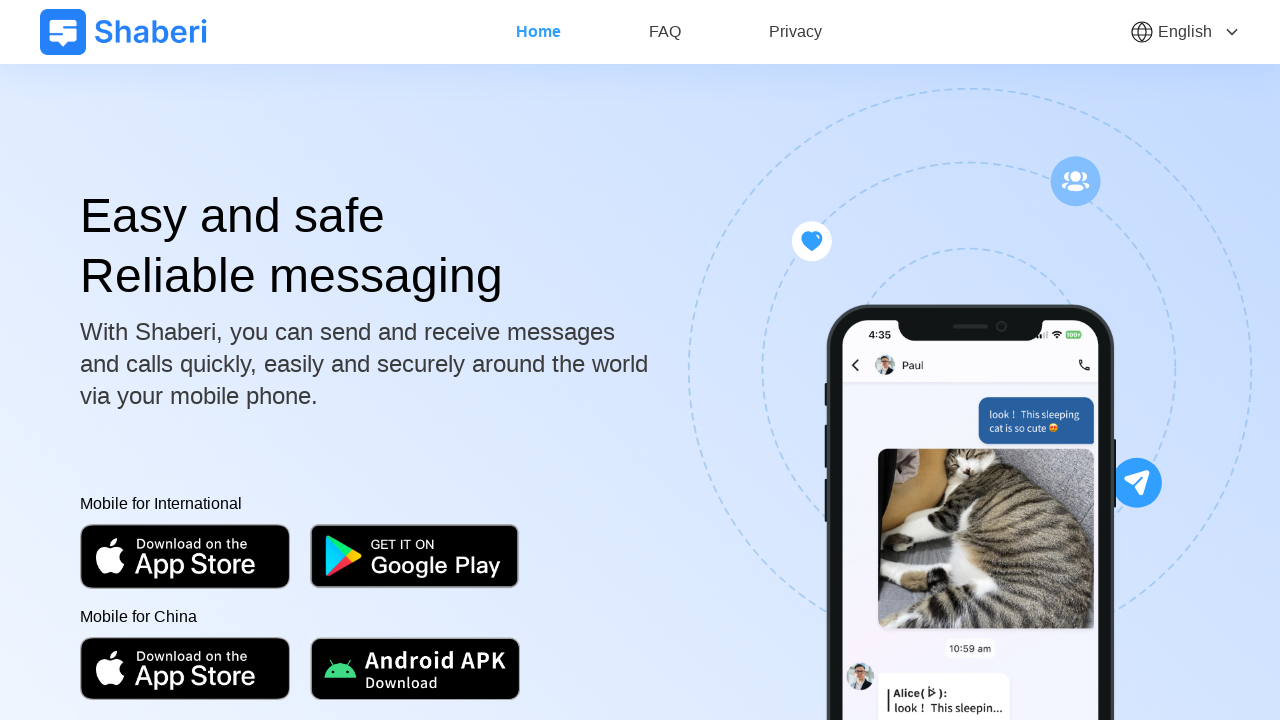

Clicked language dropdown menu again at (1185, 32) on .flex.cursor-pointer
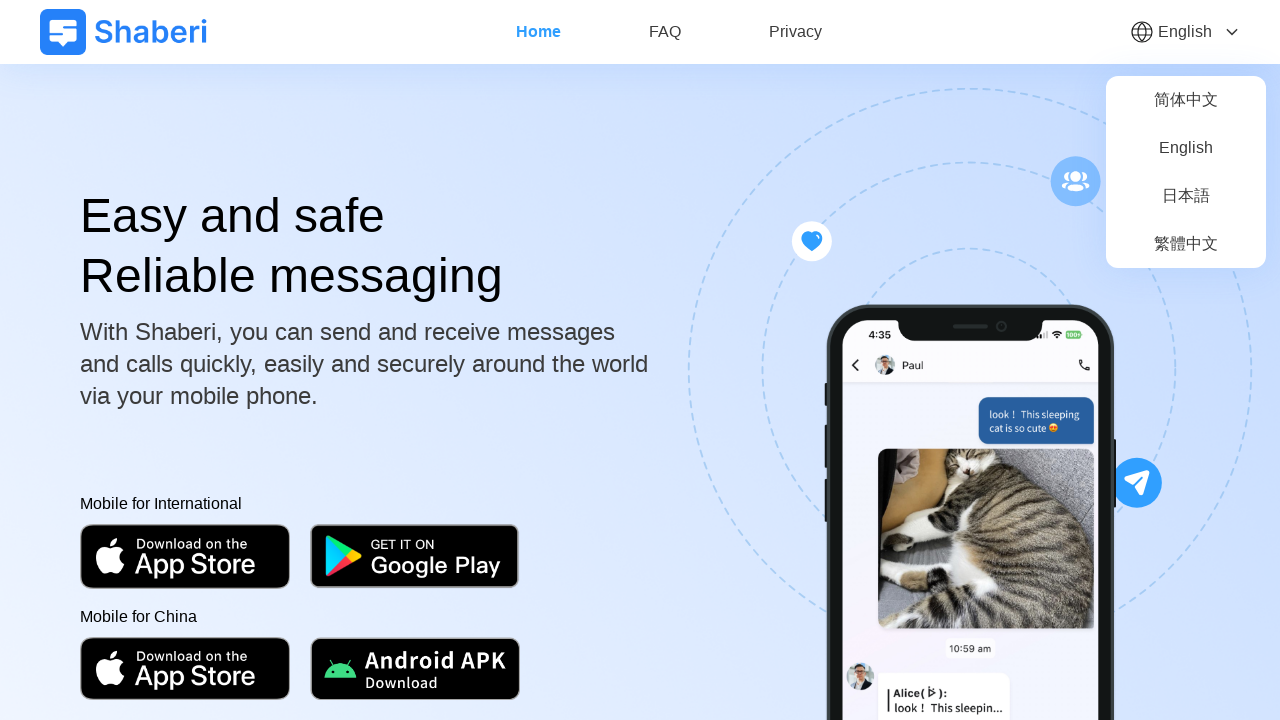

Clicked Japanese language option at (1186, 196) on xpath=//*[@id="__layout"]/div/header/div[1]/div/div/div/ul/li[3]/a
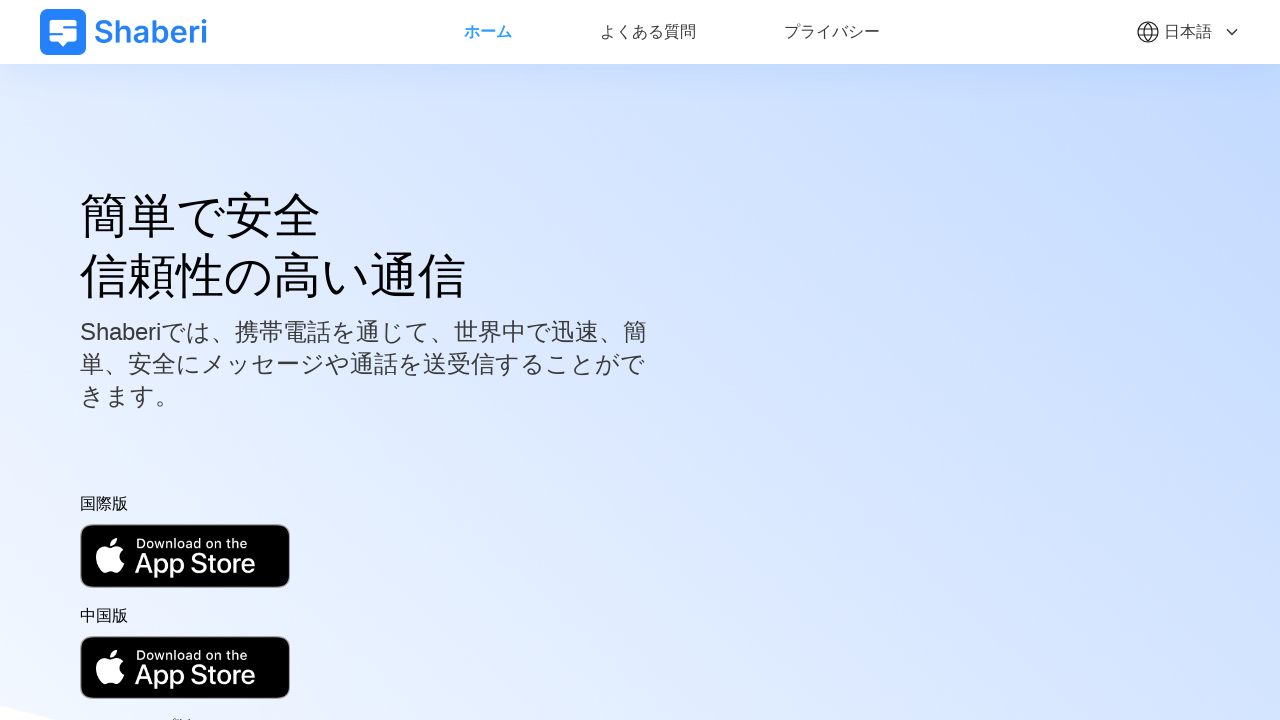

URL changed to Japanese version
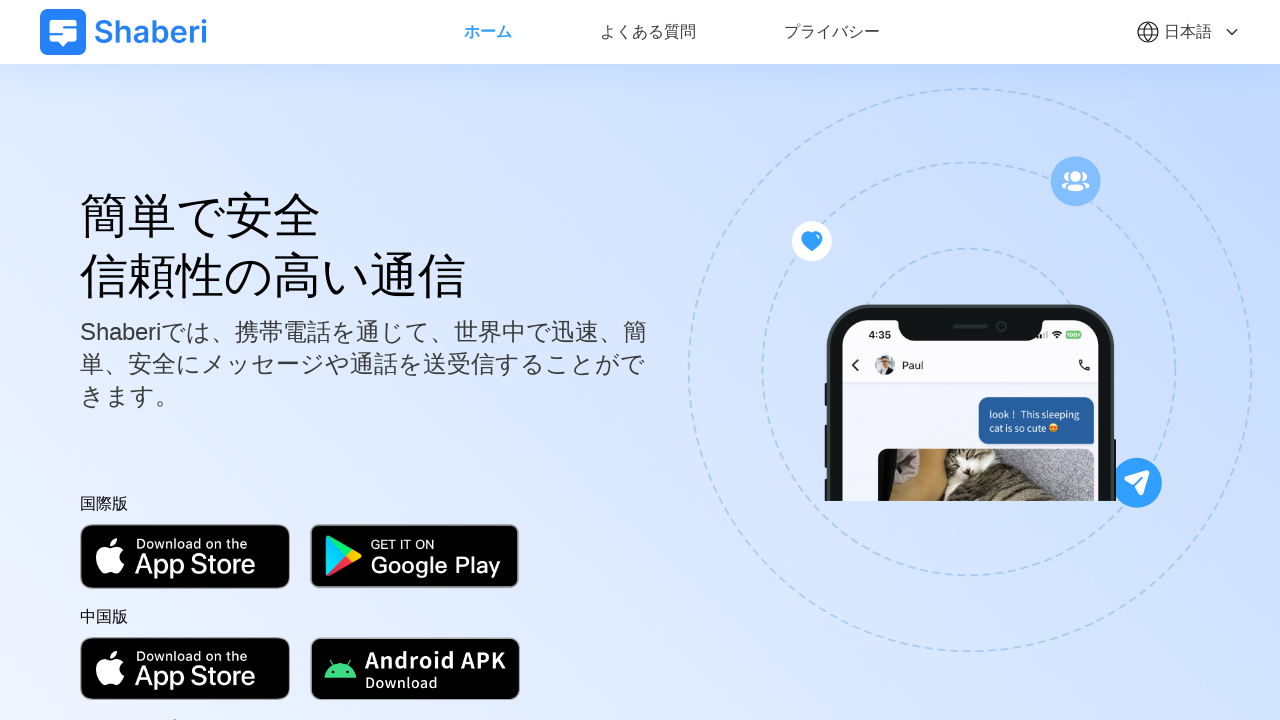

Clicked language dropdown menu again at (1188, 32) on .flex.cursor-pointer
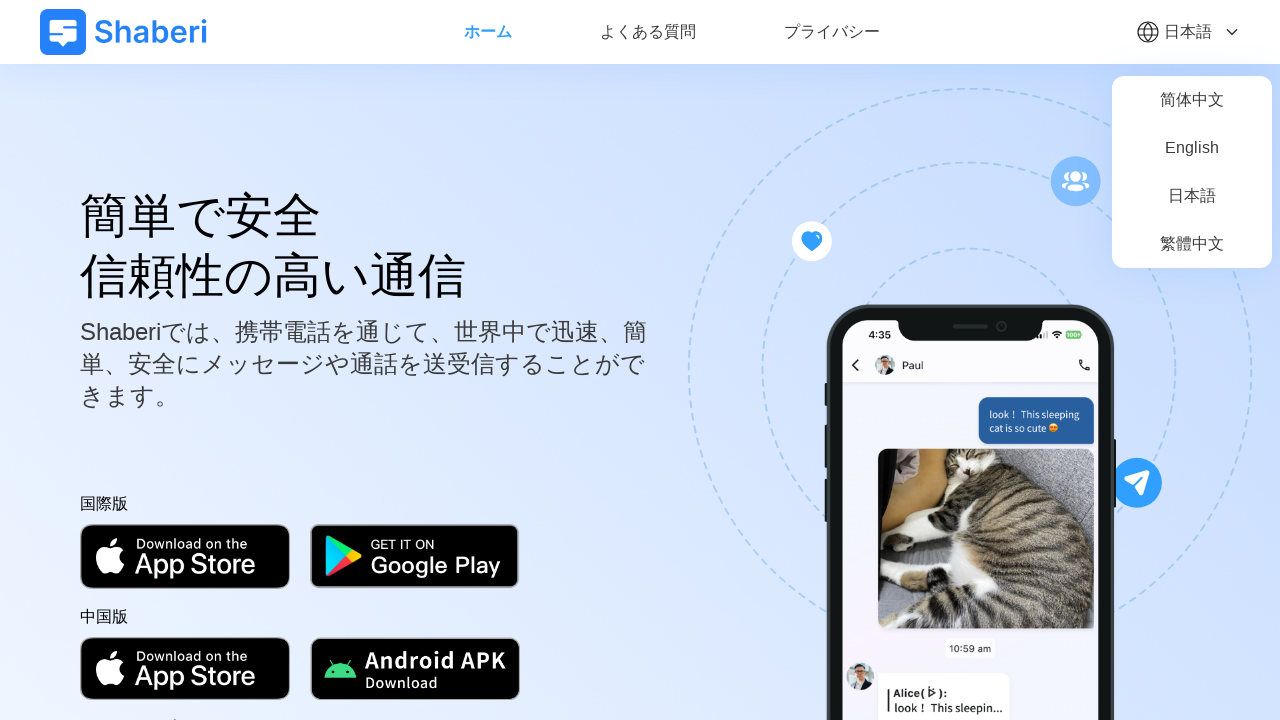

Clicked Chinese (TW) language option at (1192, 244) on xpath=//*[@id="__layout"]/div/header/div[1]/div/div/div/ul/li[4]/a
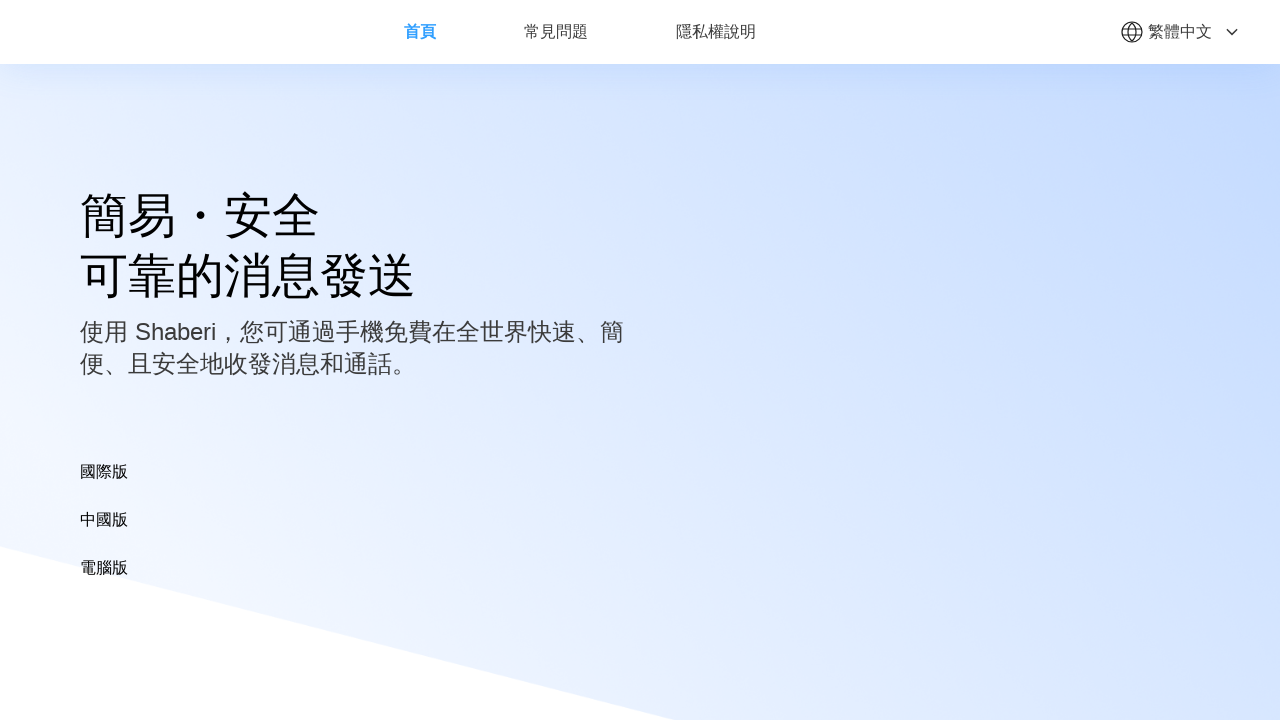

URL changed back to Chinese (TW) version
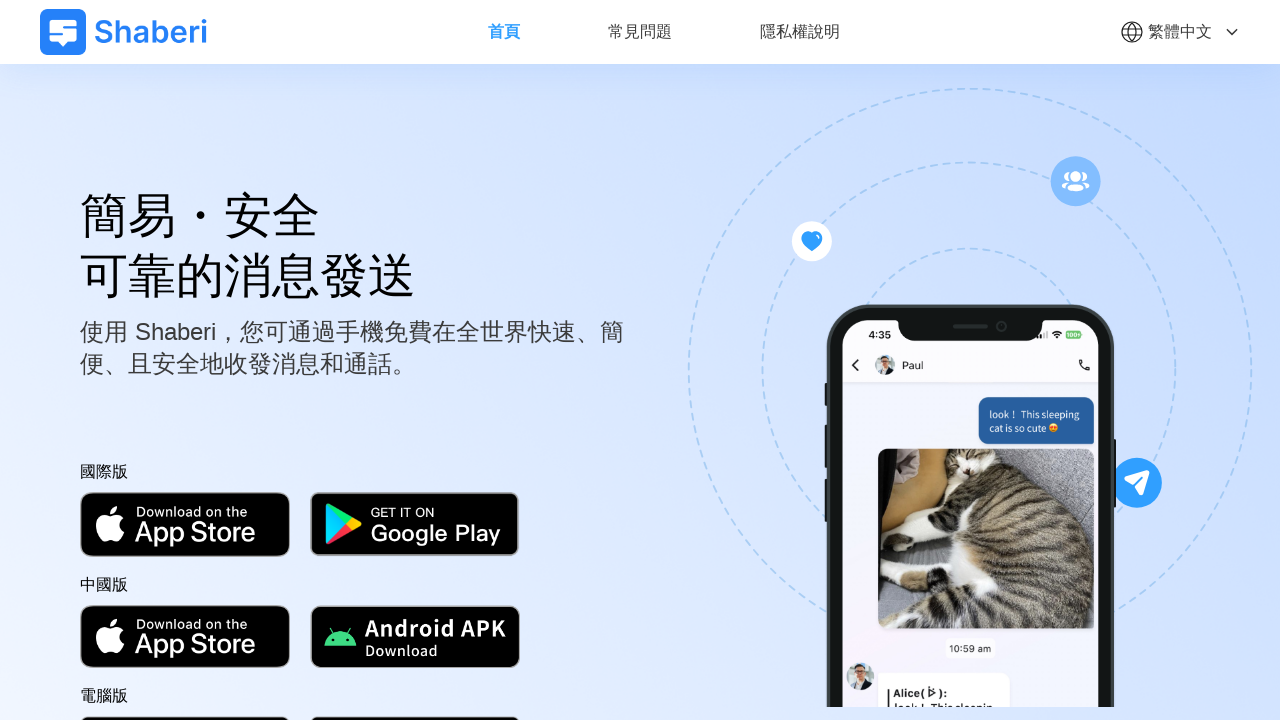

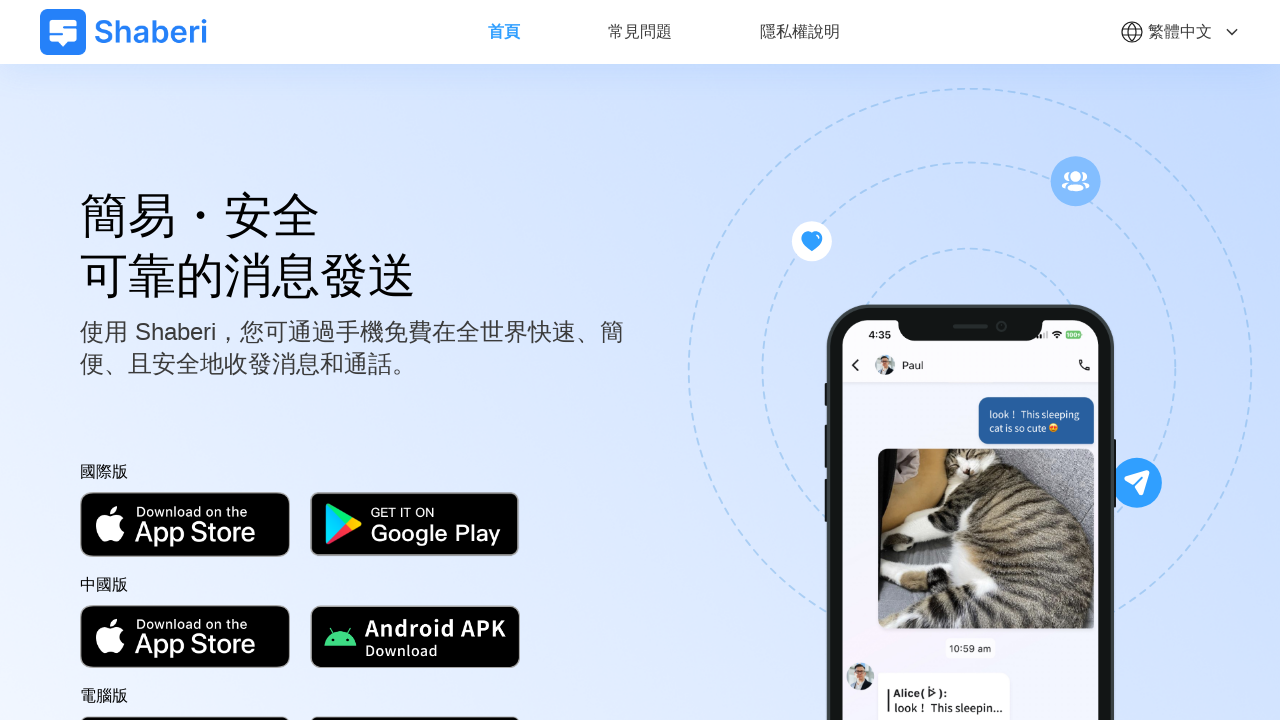